Tests handling a JavaScript confirm dialog by clicking Cancel to dismiss it

Starting URL: https://the-internet.herokuapp.com/javascript_alerts

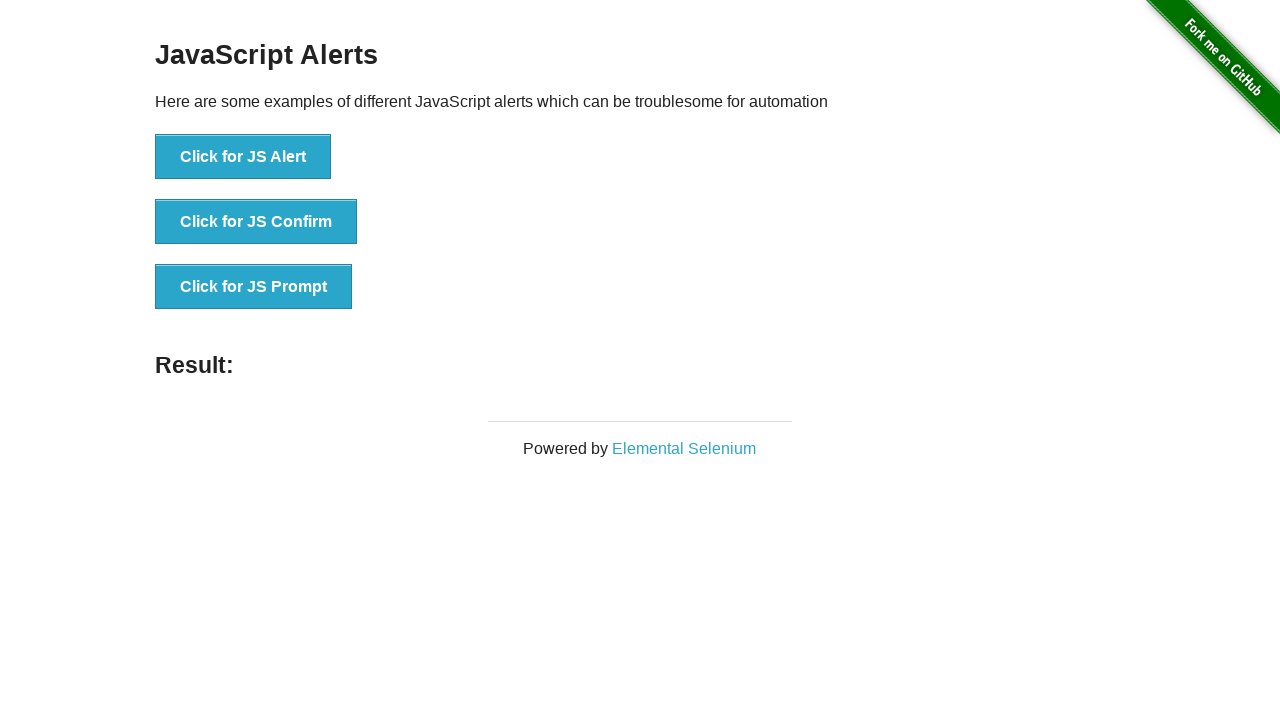

Set up dialog handler to dismiss confirm dialogs
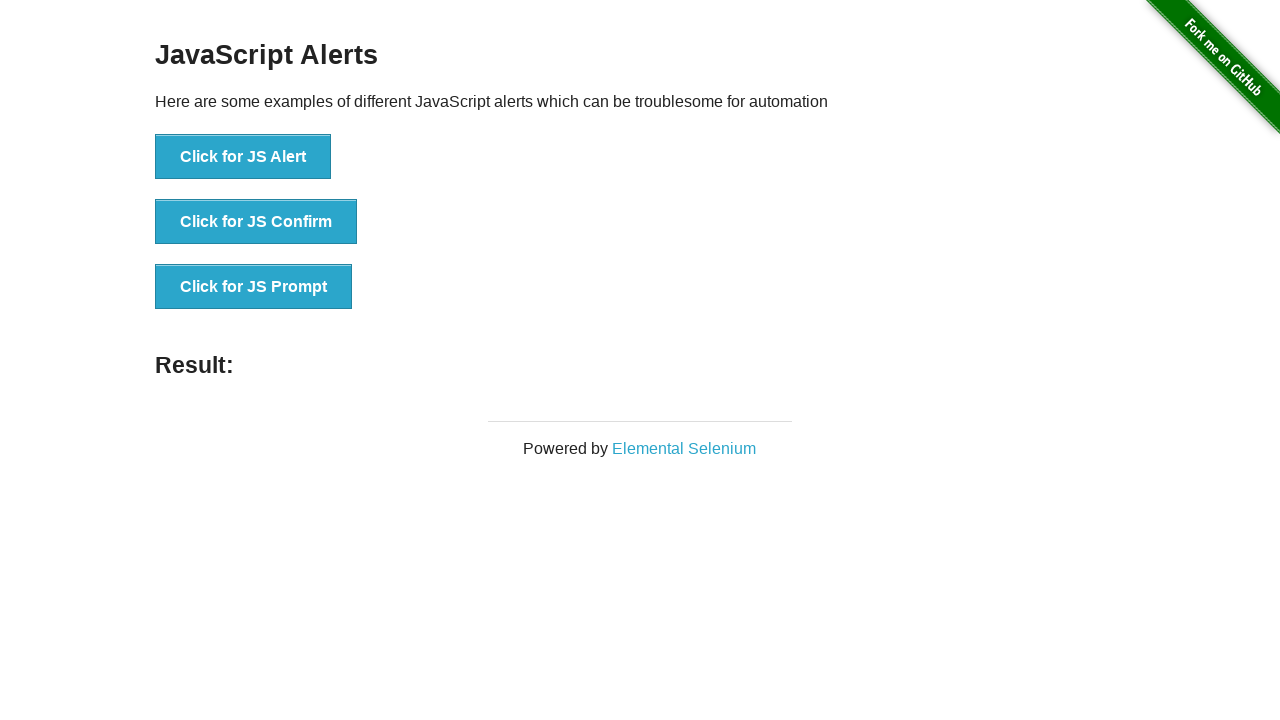

Clicked button to trigger JavaScript confirm dialog at (256, 222) on button[onclick="jsConfirm()"]
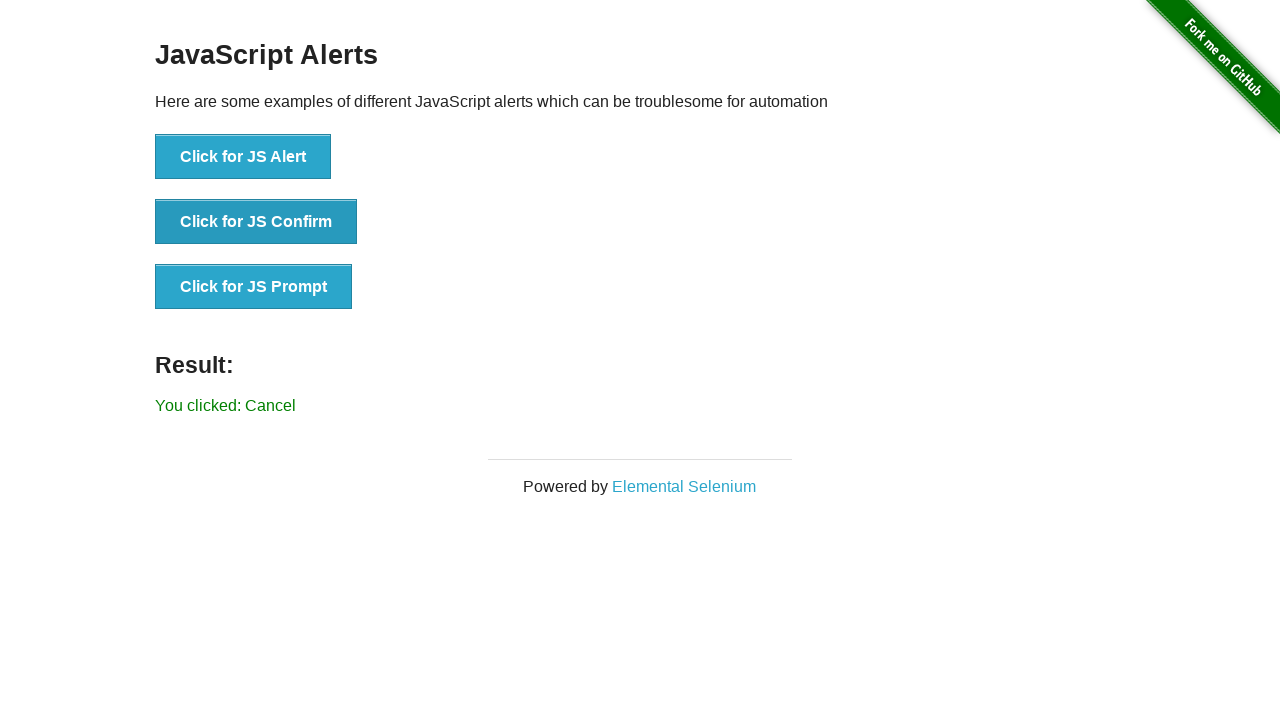

Confirm dialog dismissed by clicking Cancel - result text displayed
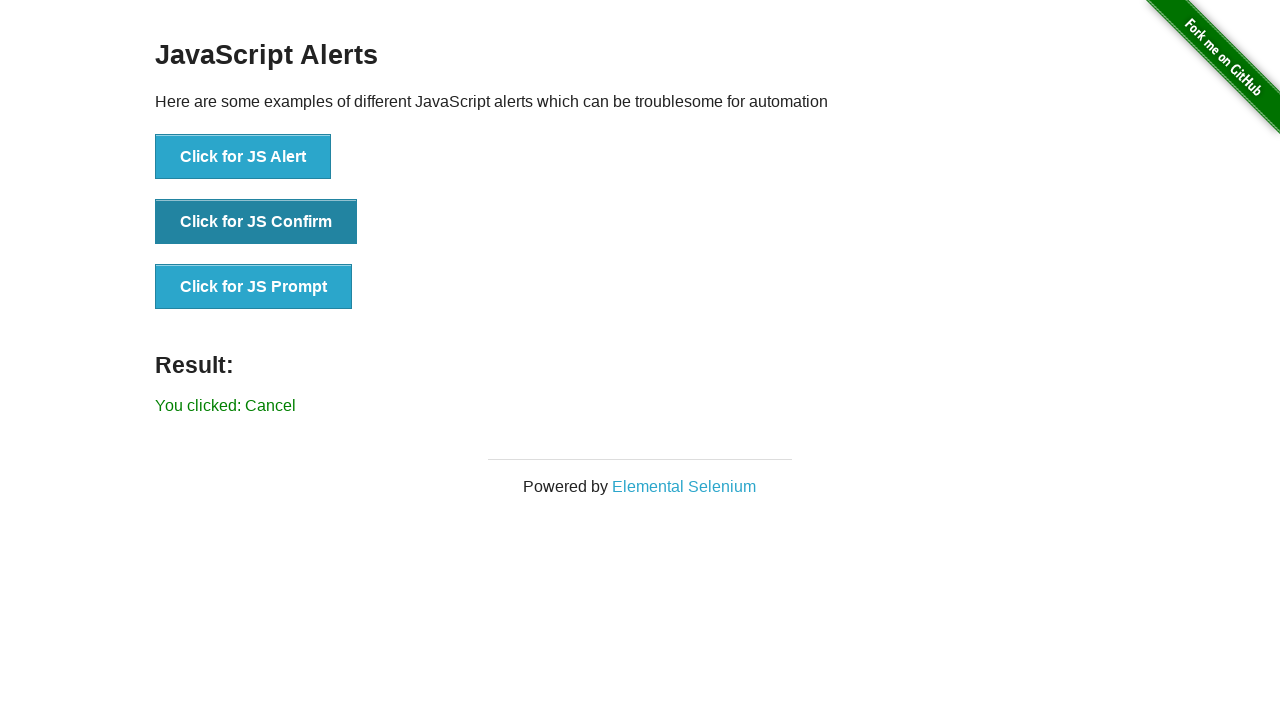

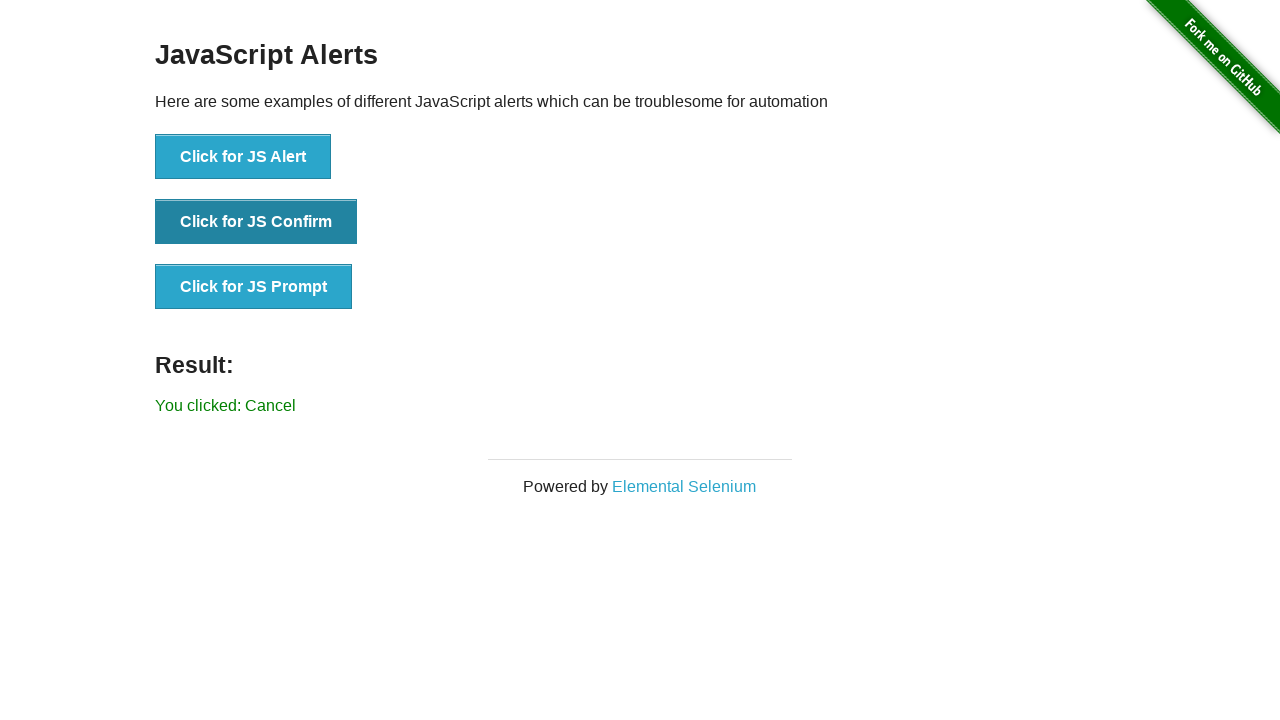